Tests the search functionality on the catalog page by searching for "washing machines" and verifying search results header

Starting URL: http://intershop5.skillbox.ru/

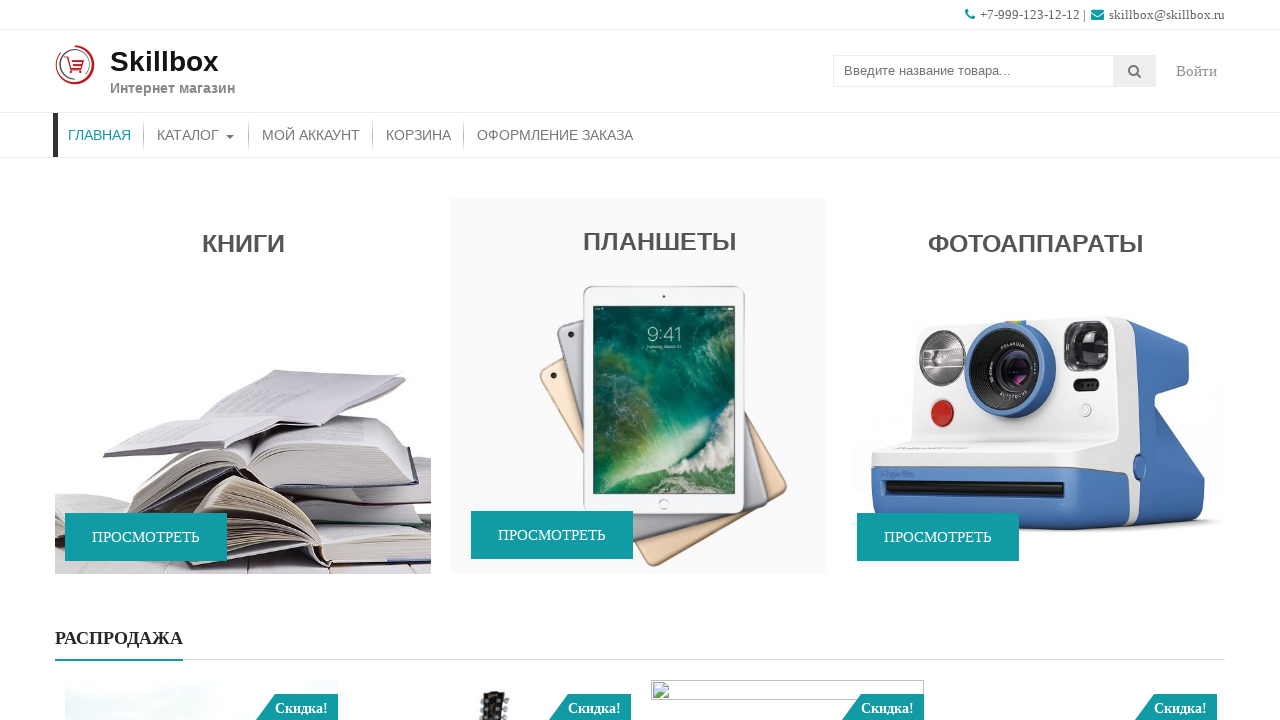

Clicked catalog button to open catalog page at (196, 135) on #menu-item-46
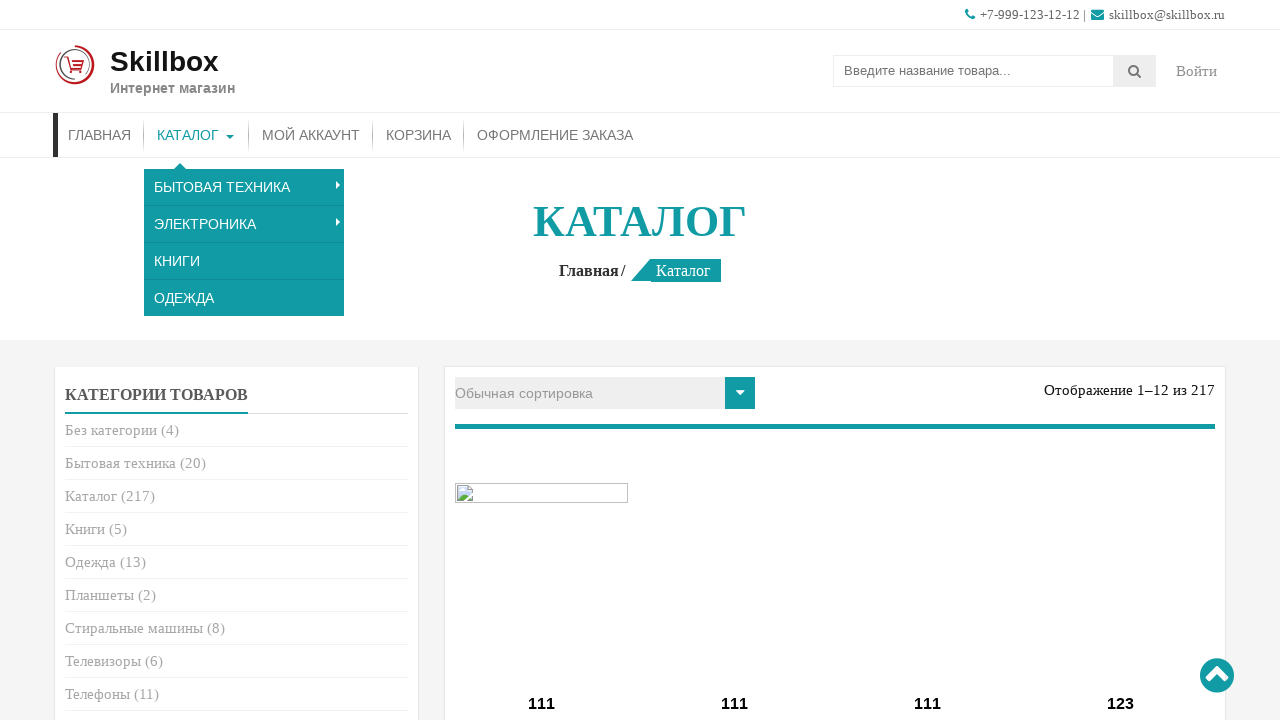

Clicked main menu button at (172, 71) on .site-text
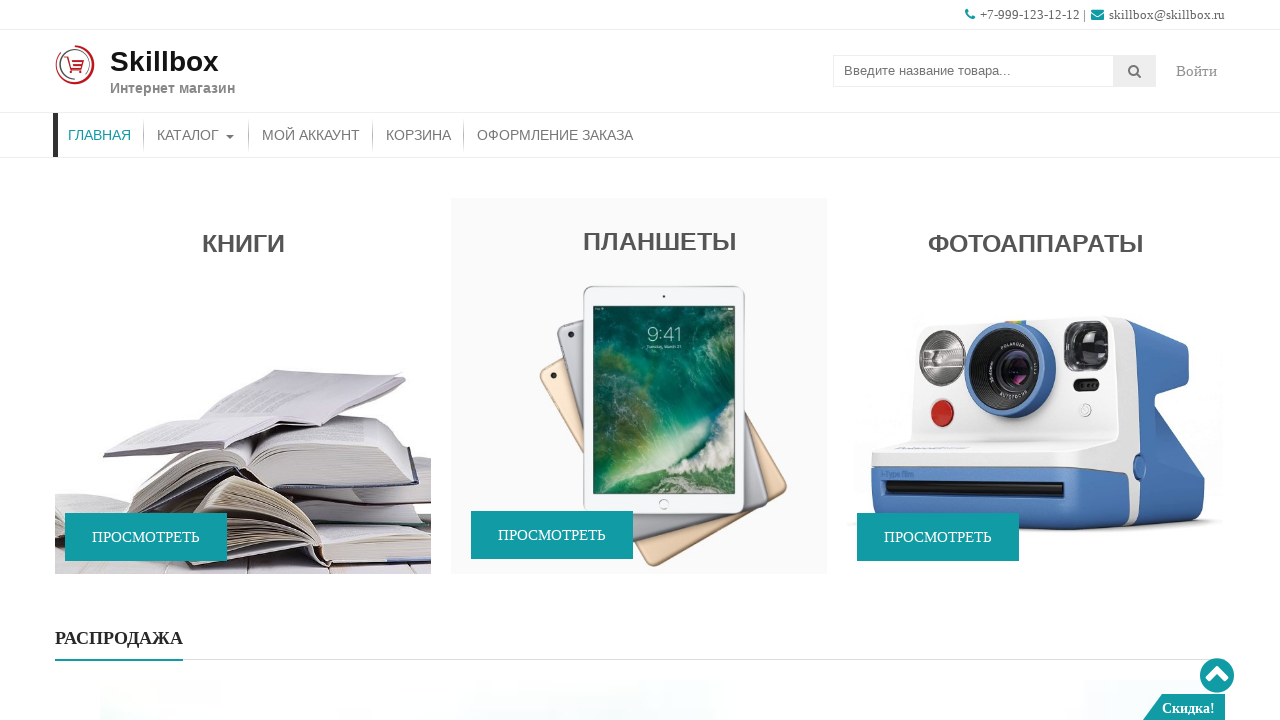

Entered search query 'СТИРАЛЬНЫЕ МАШИНЫ' in search field on .search-field
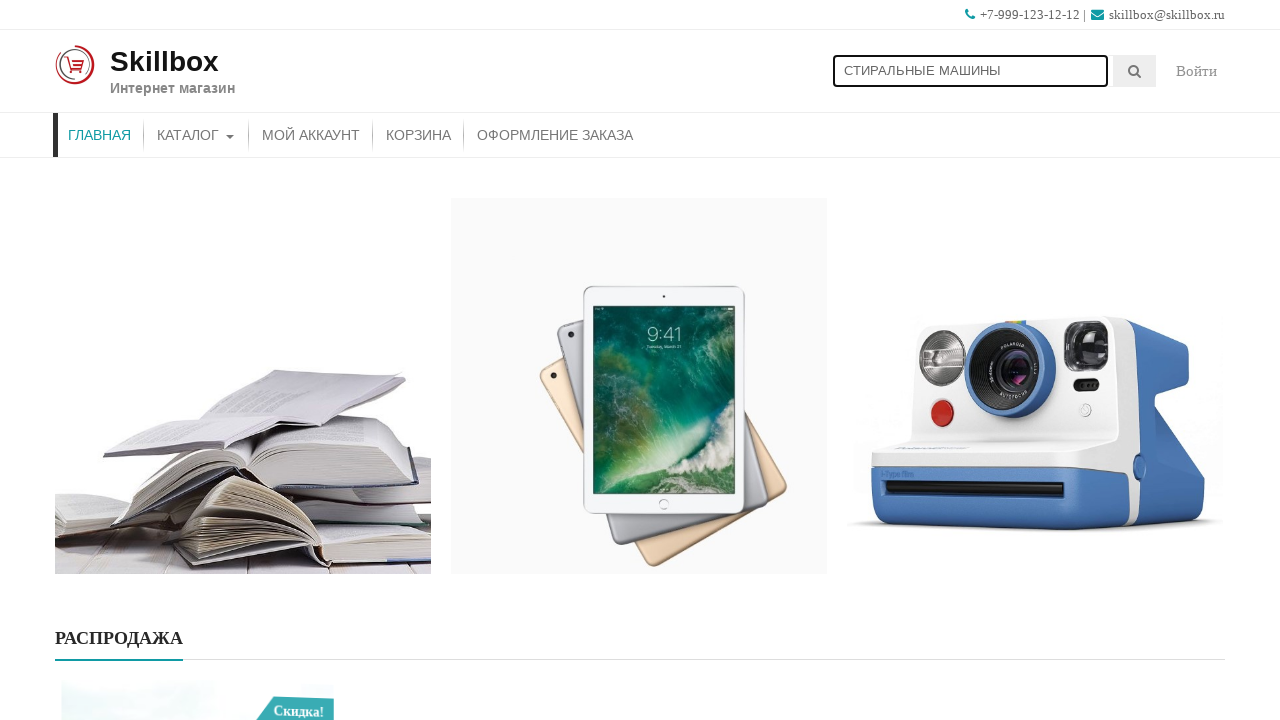

Clicked search button to search for washing machines at (1135, 71) on .searchsubmit
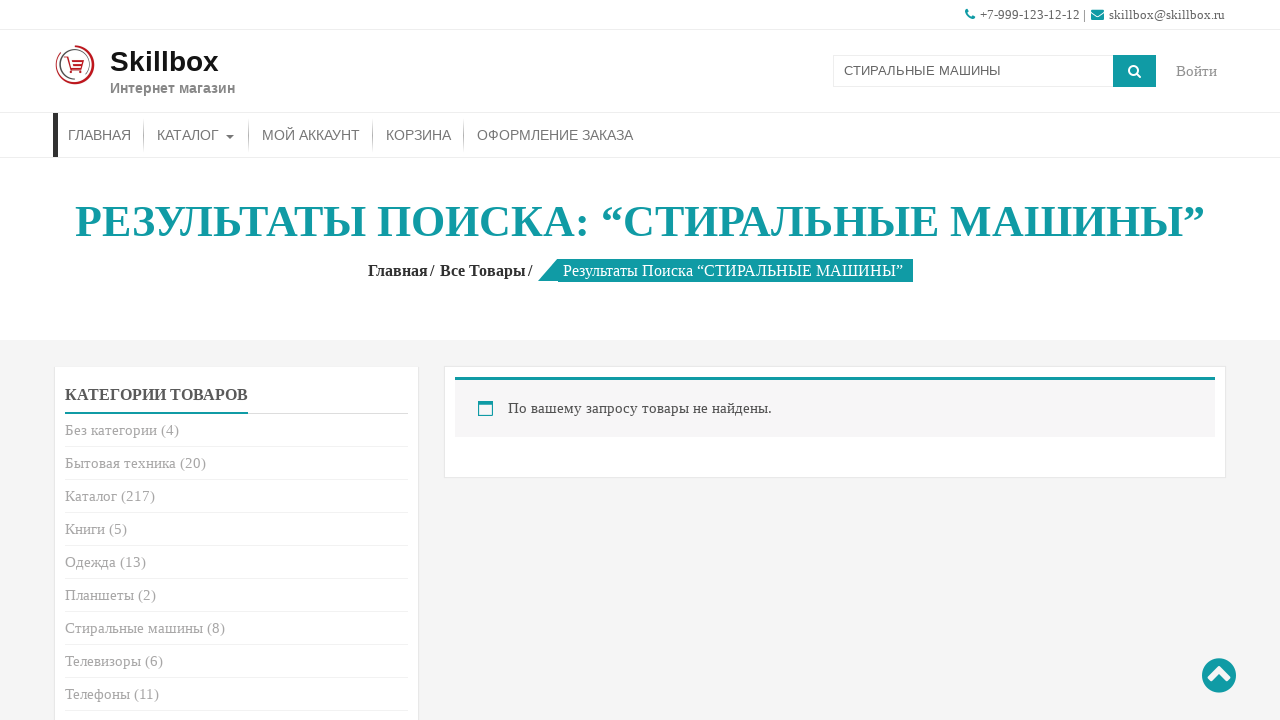

Search results header loaded and verified
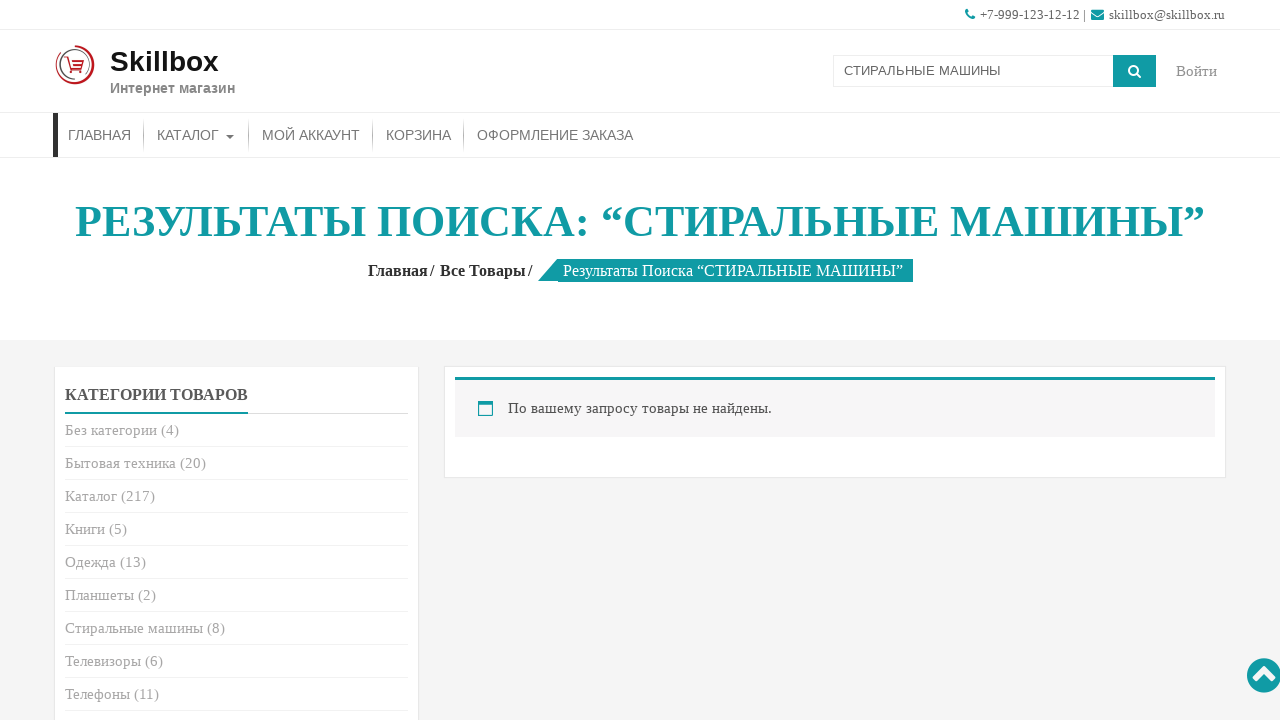

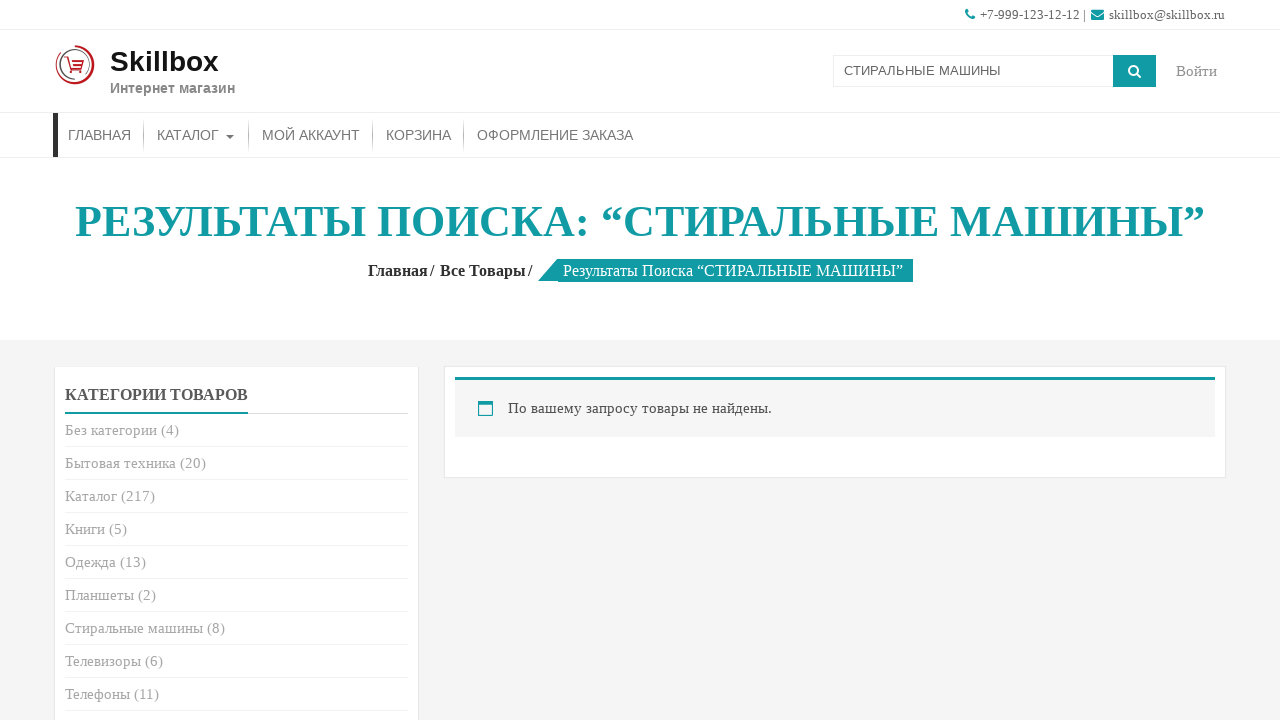